Tests window handling by opening a new window, switching between windows, and performing scroll actions in both parent and child windows

Starting URL: https://www.hyrtutorials.com/p/window-handles-practice.html

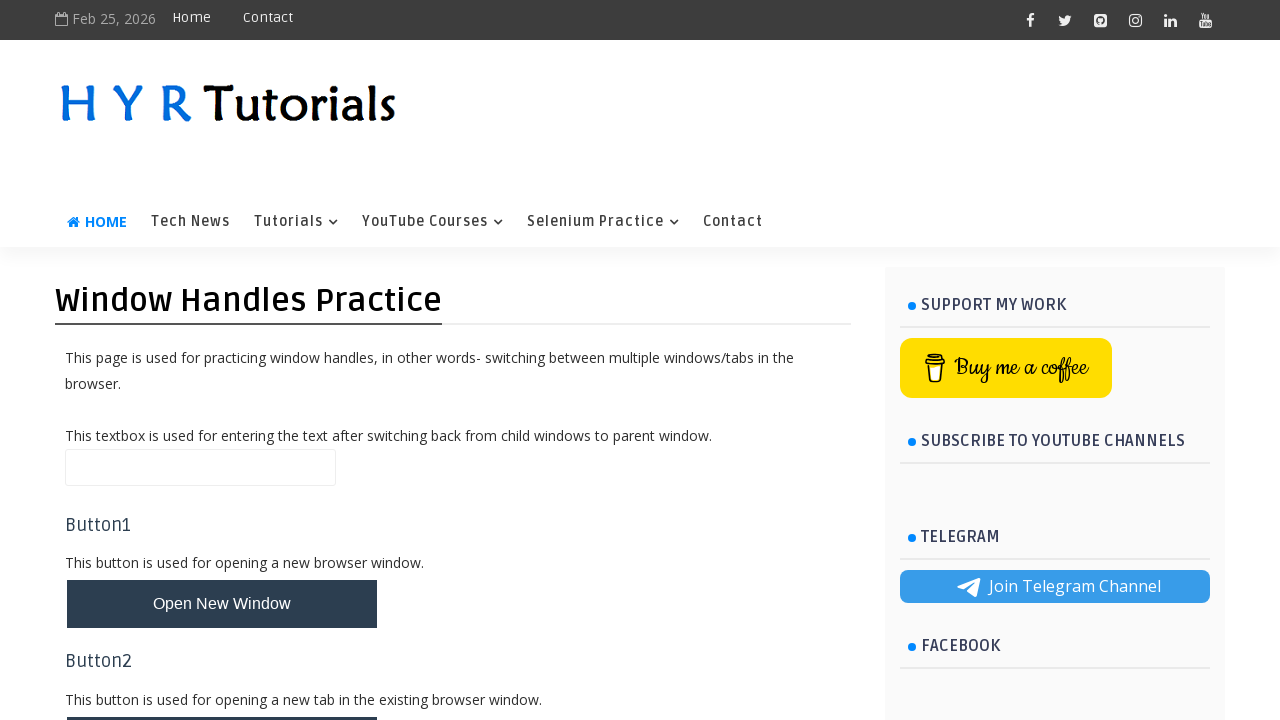

Scrolled to 'Open New Window' button into view
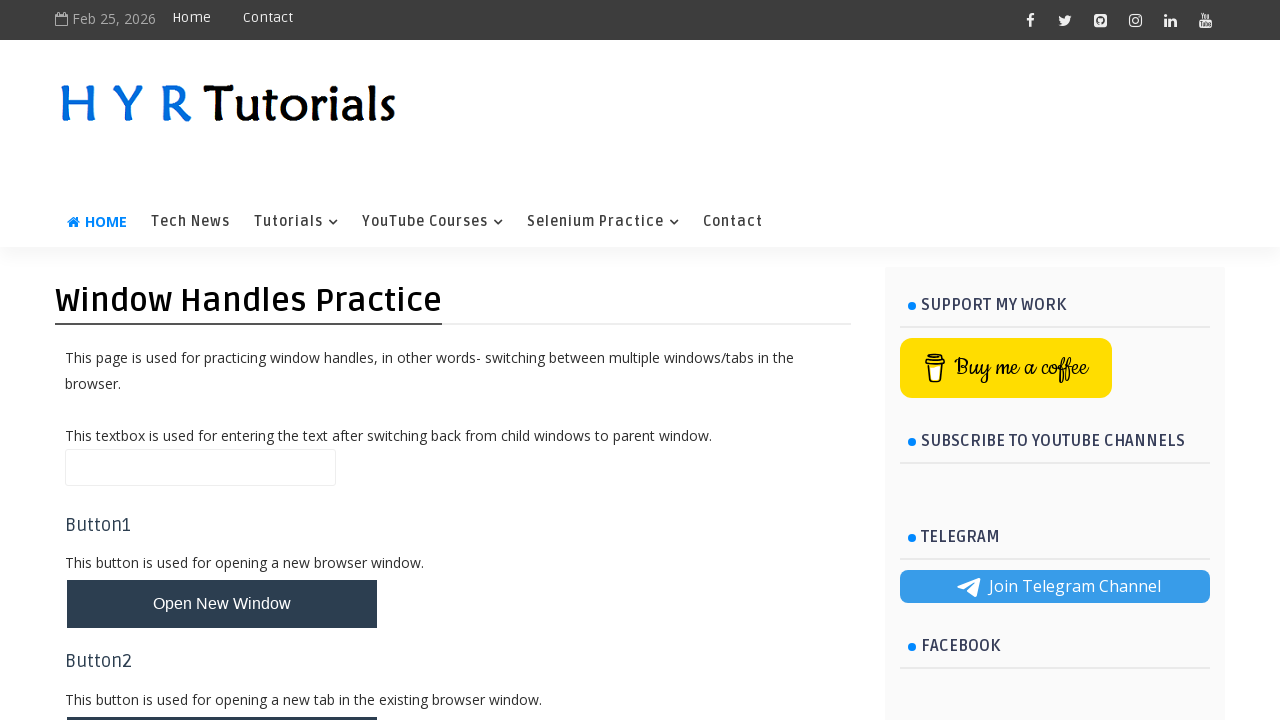

Clicked 'Open New Window' button to open new window at (222, 604) on button#newWindowBtn
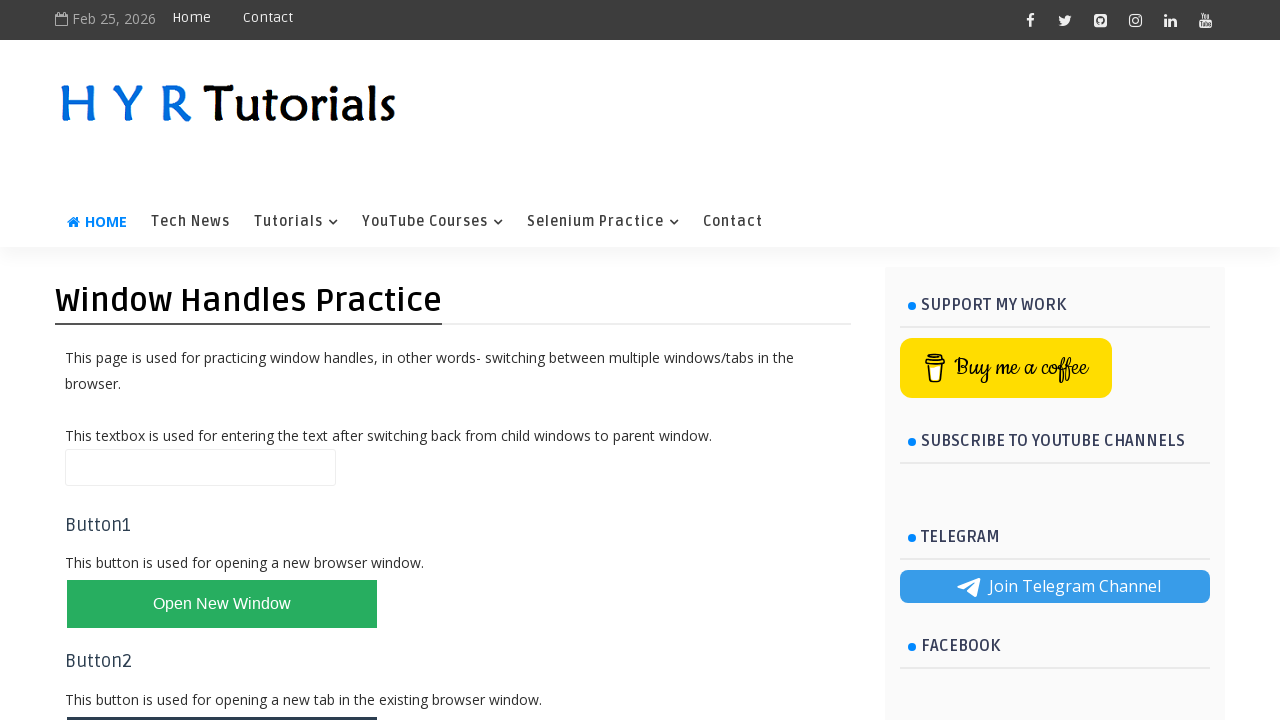

New window opened and captured as popup
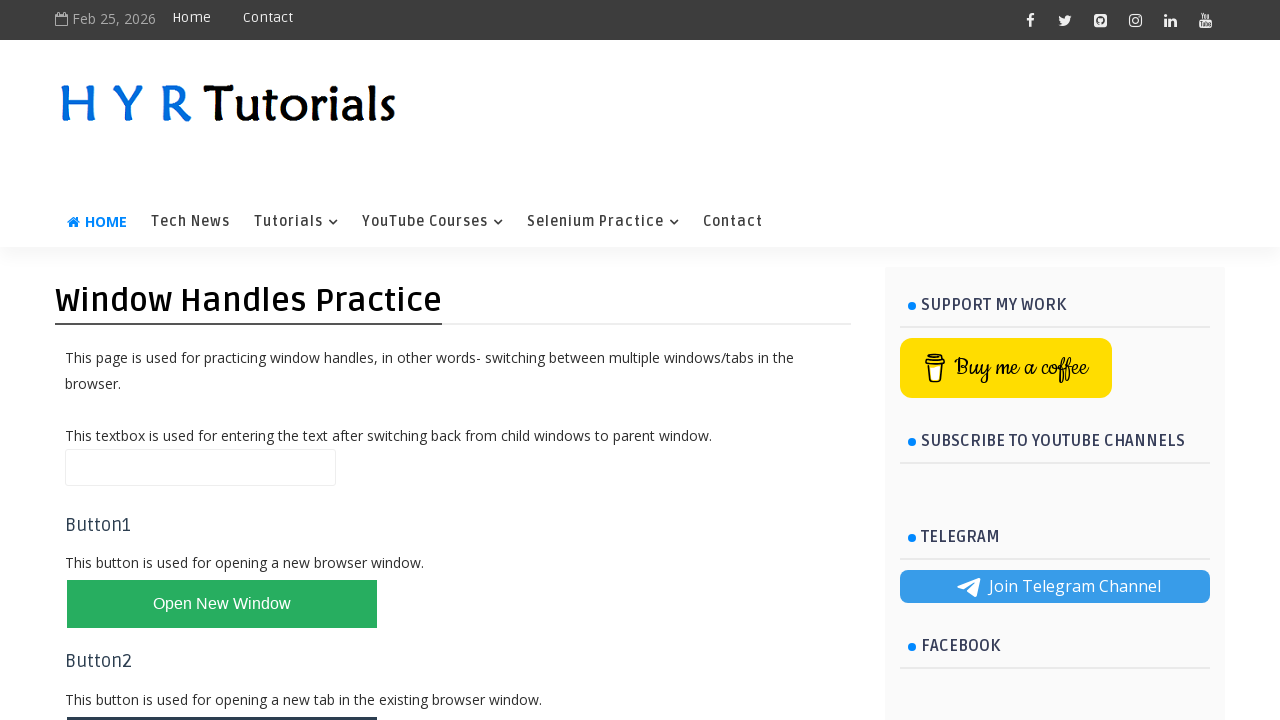

Scrolled down 500 pixels in the new window
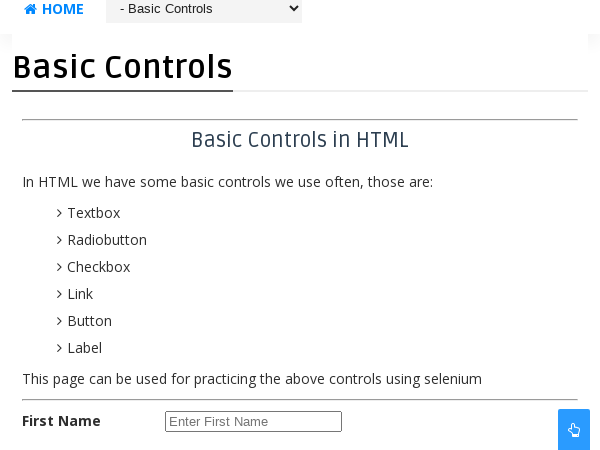

Retrieved parent window title
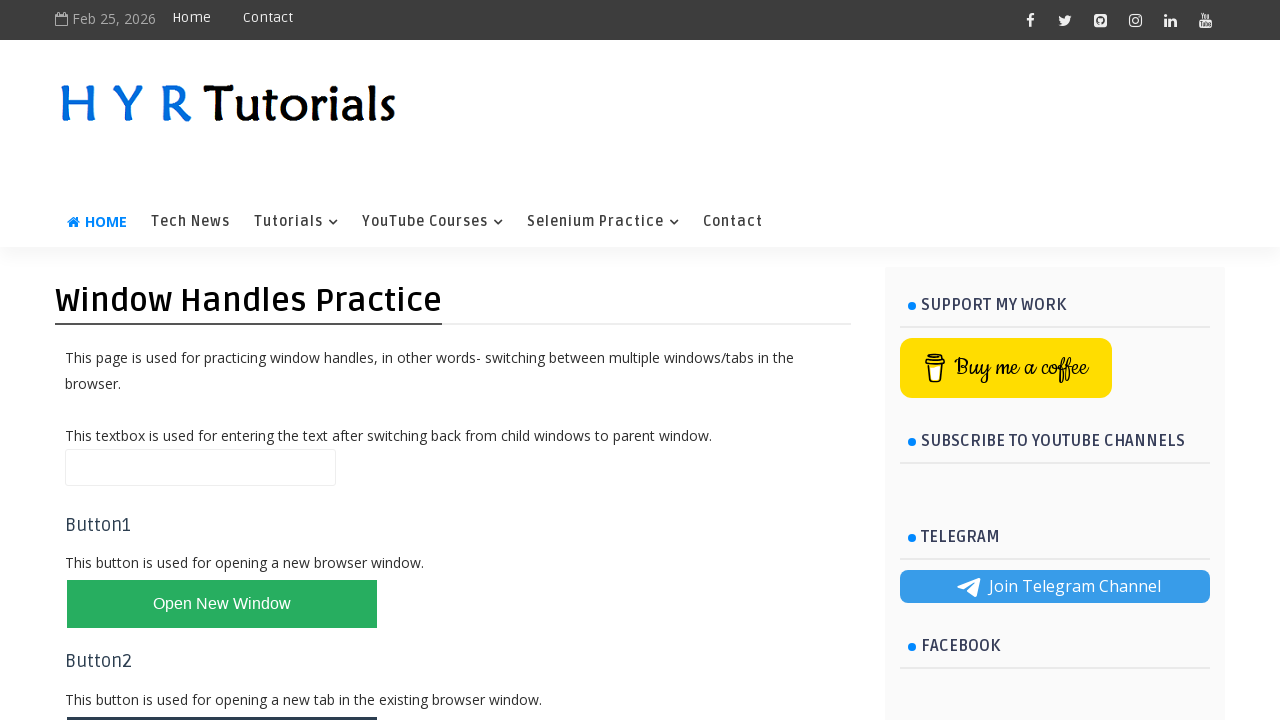

Confirmed switched back to parent window context
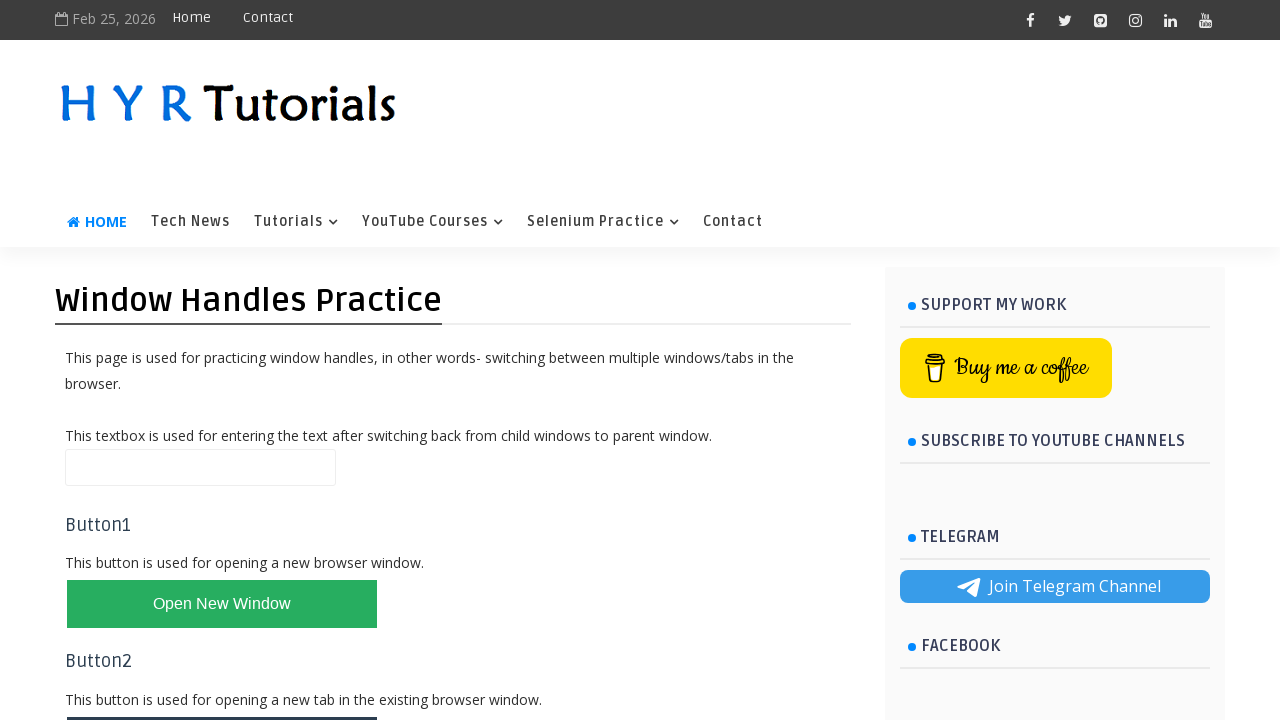

Closed the new popup window
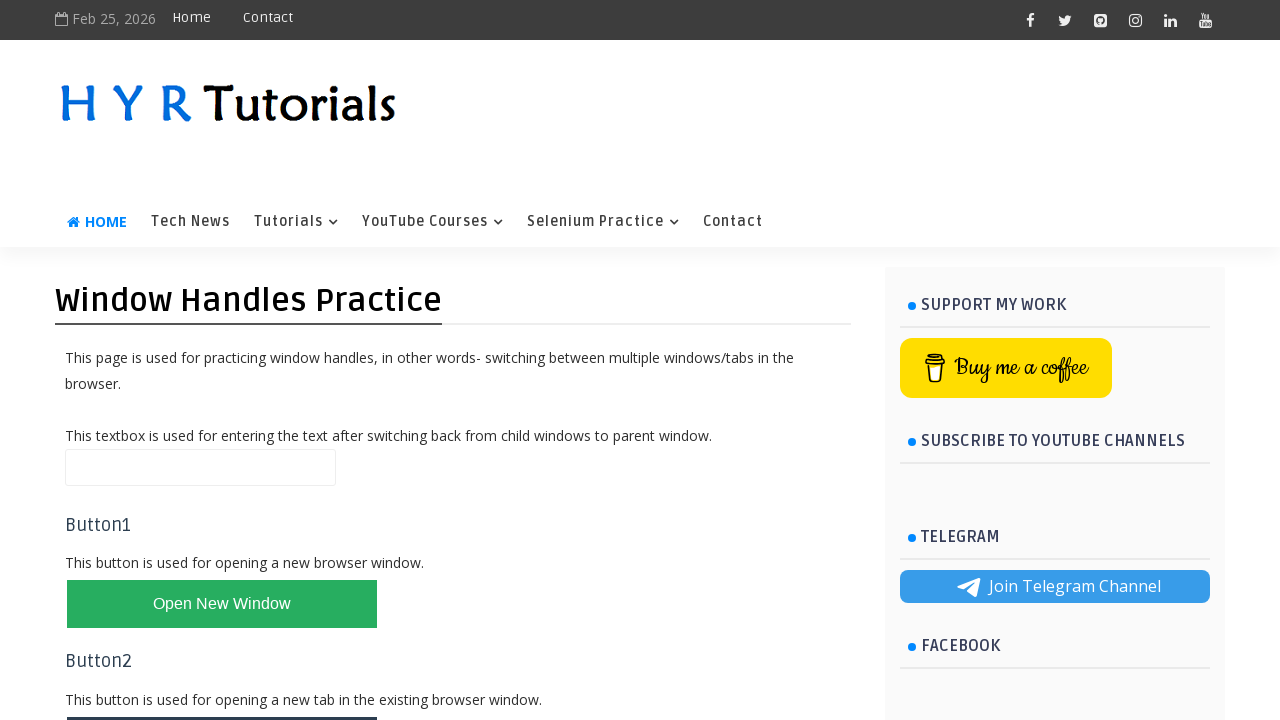

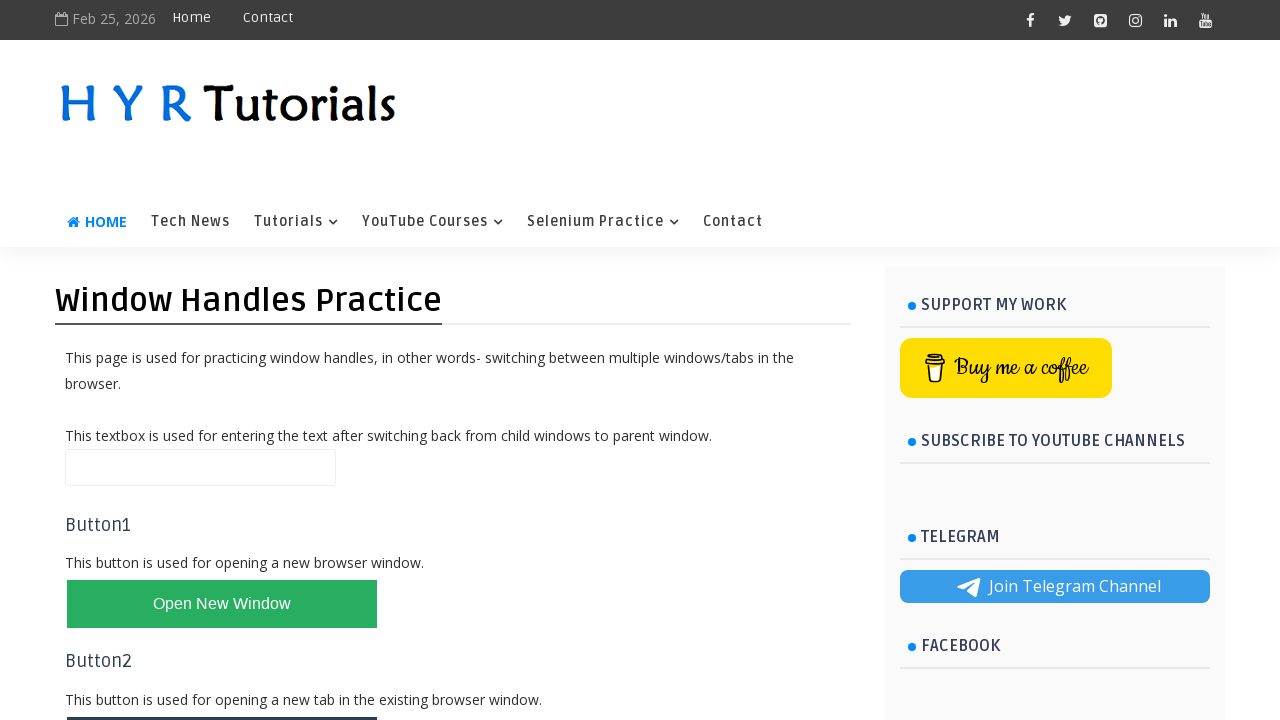